Tests dismissing a JavaScript confirm dialog by clicking the second button, dismissing the alert, and verifying the cancel message

Starting URL: https://the-internet.herokuapp.com/javascript_alerts

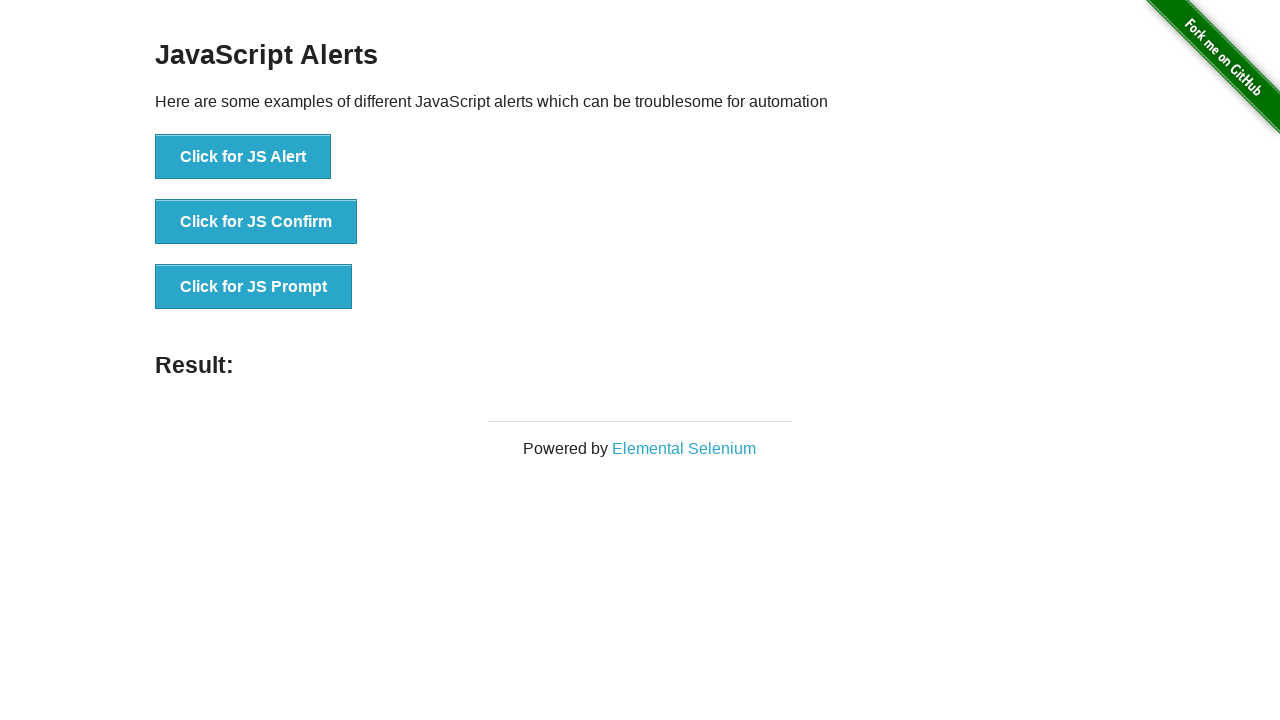

Set up dialog handler to dismiss the confirm dialog
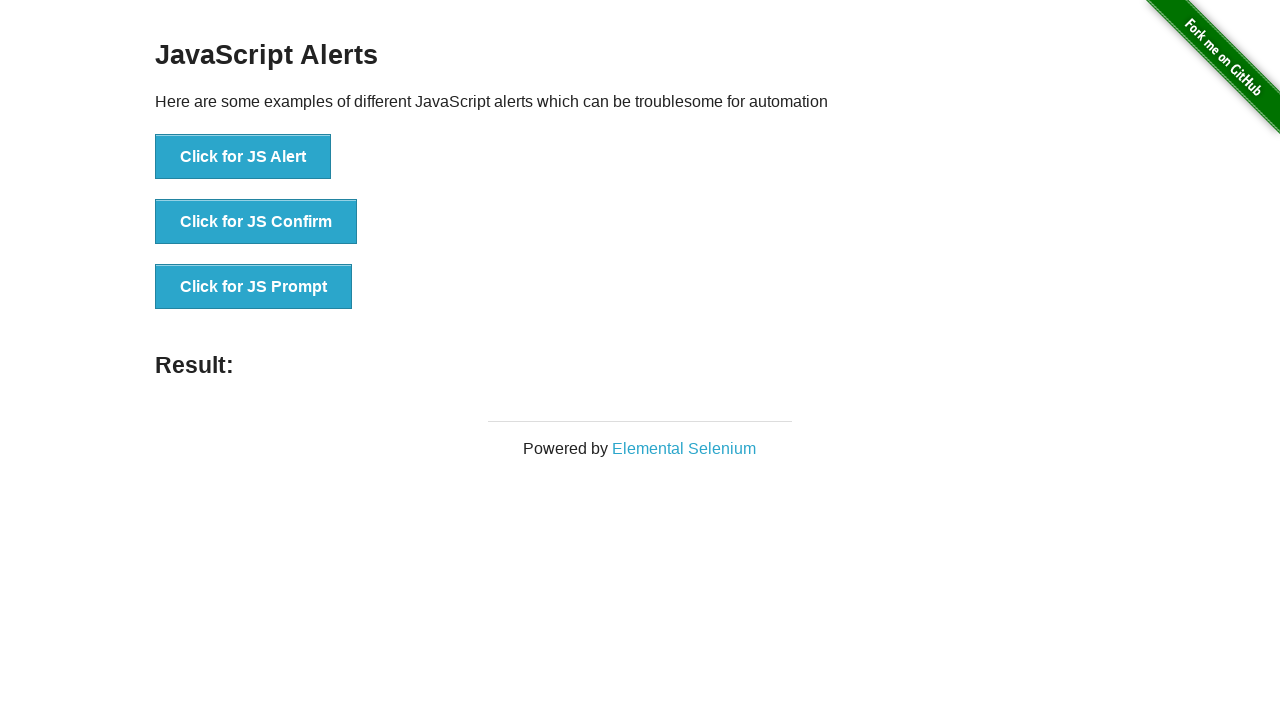

Clicked the 'Click for JS Confirm' button to trigger JavaScript confirm dialog at (256, 222) on button:has-text('Click for JS Confirm')
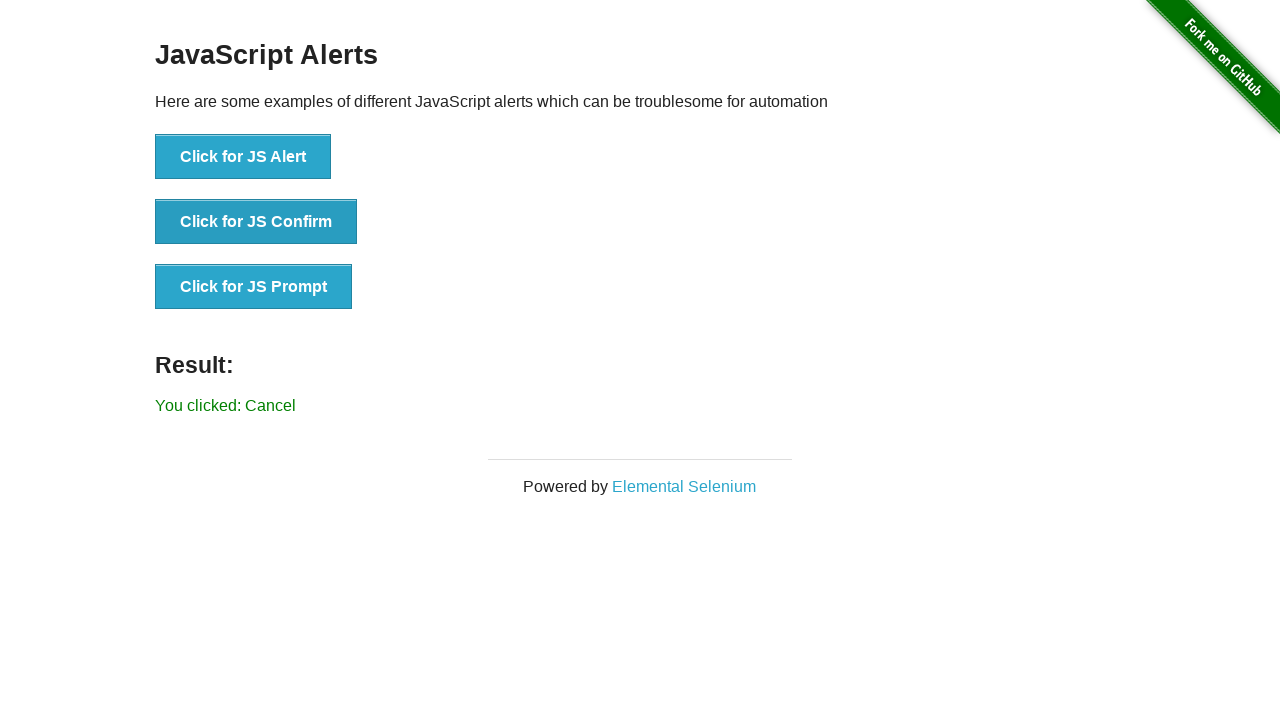

Result message element loaded after dialog dismissal
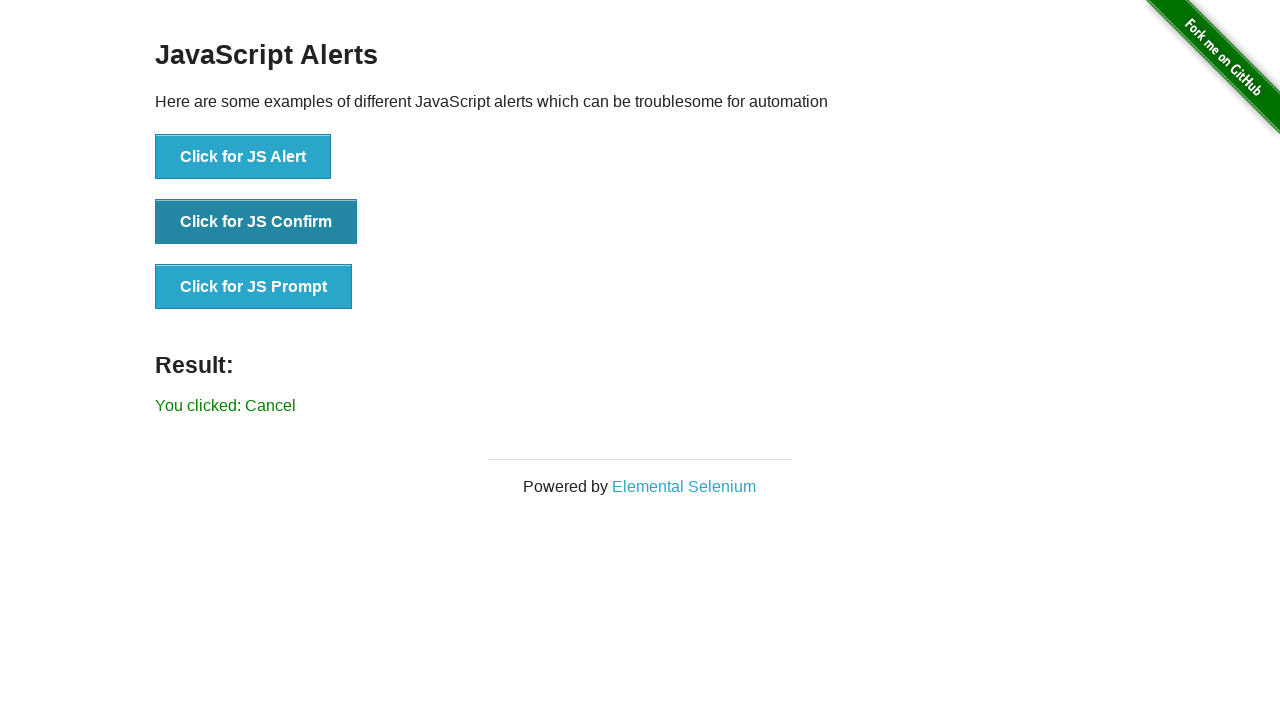

Verified that result message displays 'You clicked: Cancel'
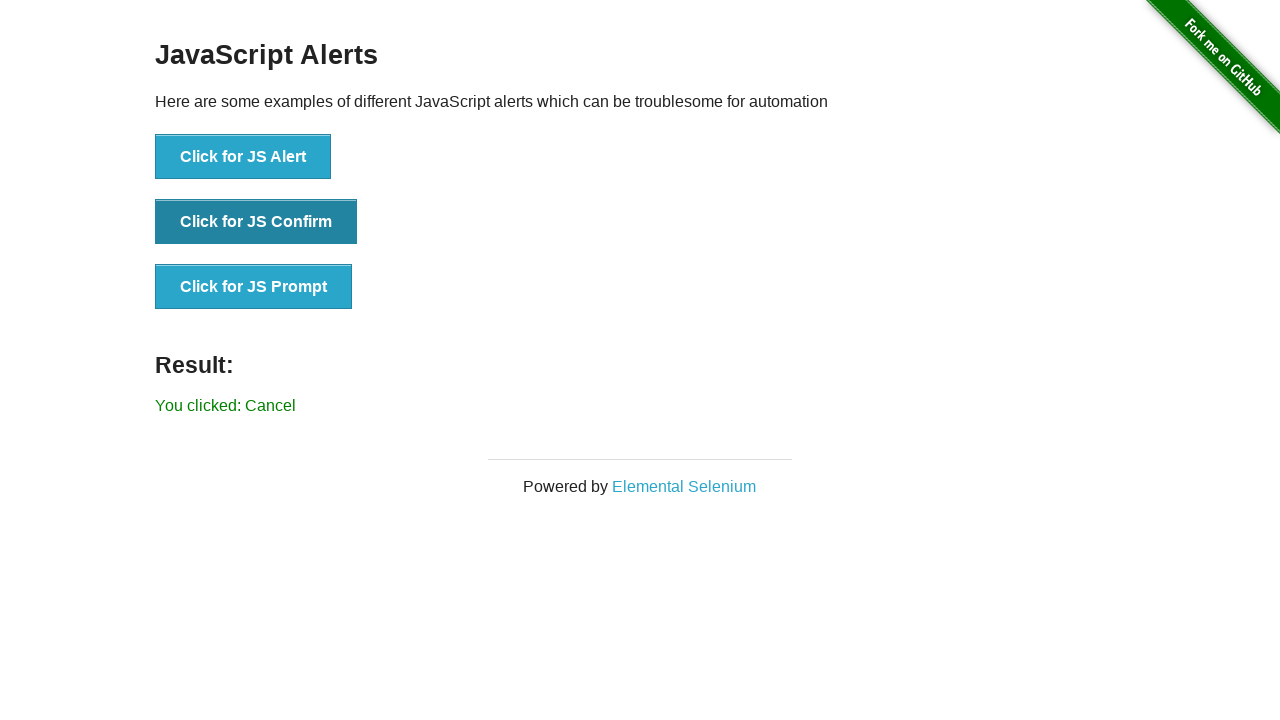

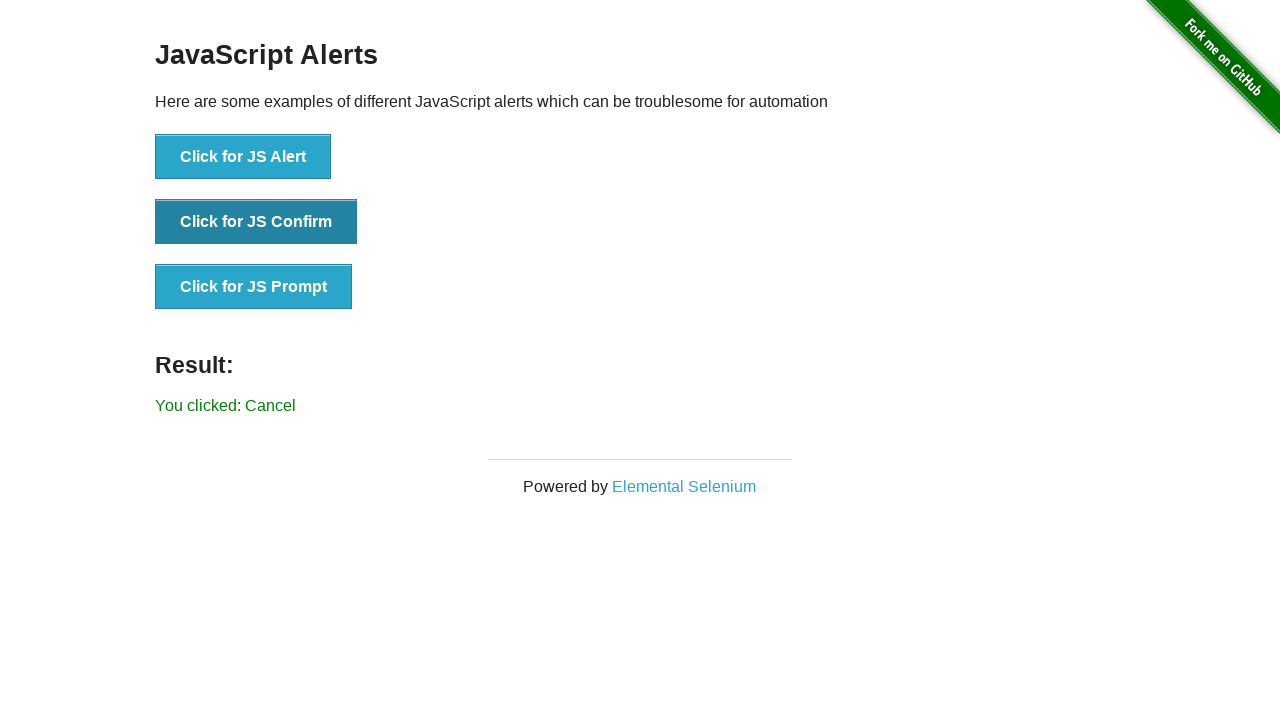